Tests multiple window handling by clicking a link that opens a new window, switching to the child window to verify its content, then switching back to the parent window to verify its content.

Starting URL: https://the-internet.herokuapp.com/windows

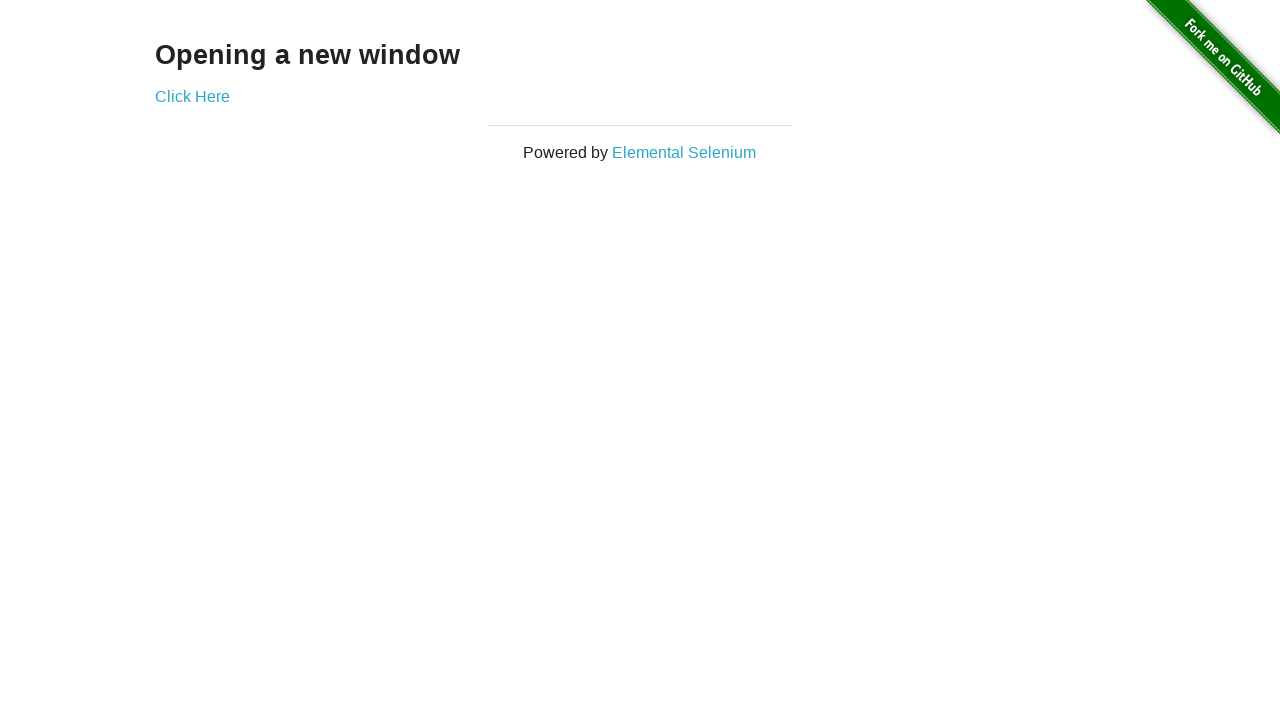

Clicked link to open new window at (192, 96) on div.example a
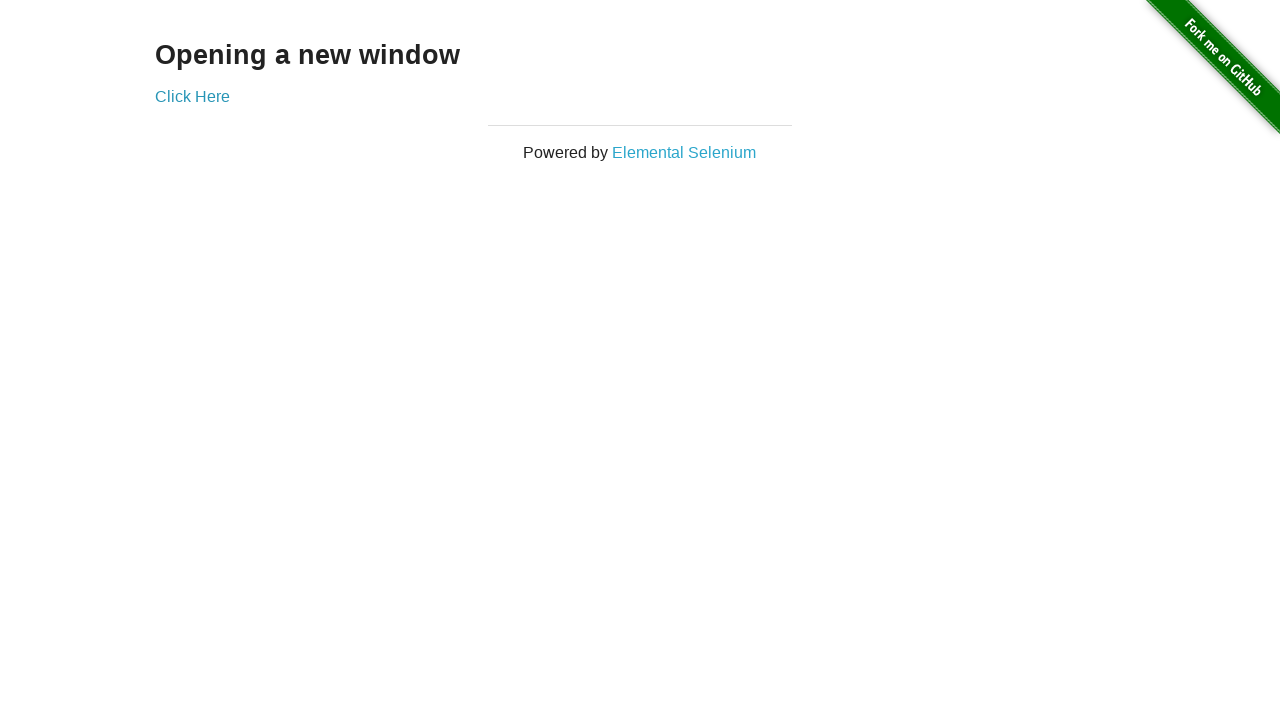

Captured new child window page object
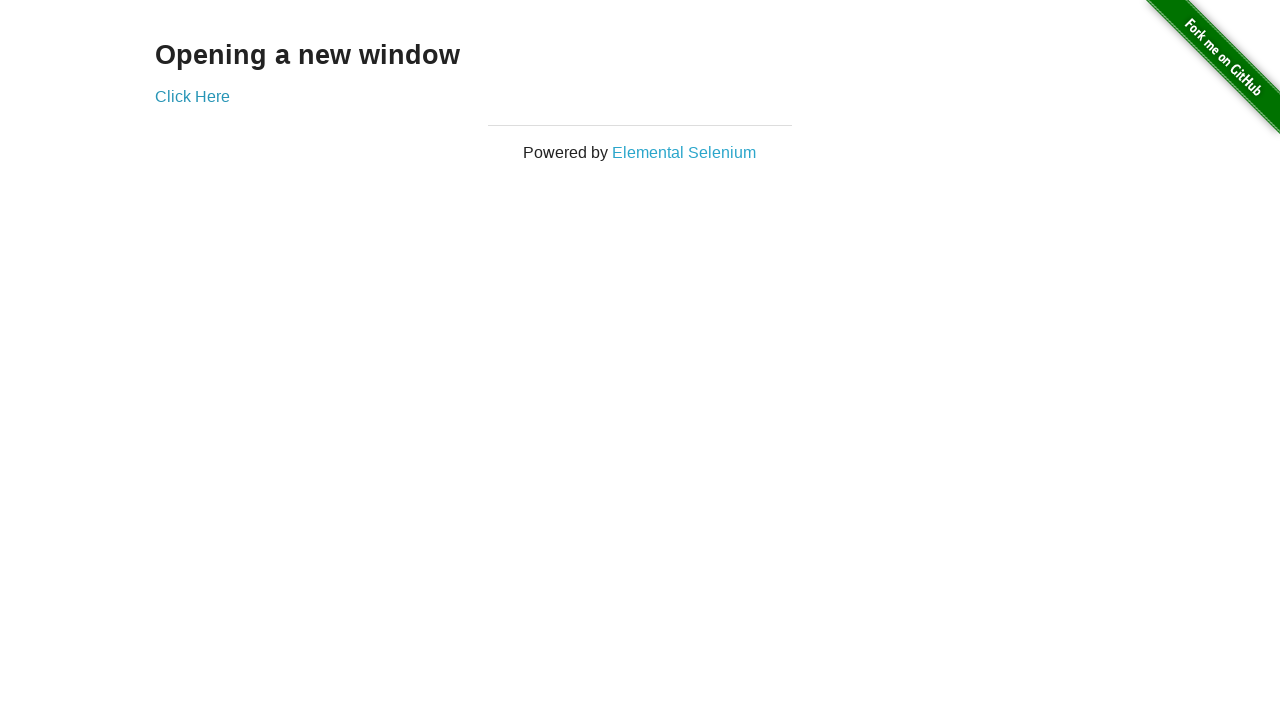

Child window page fully loaded
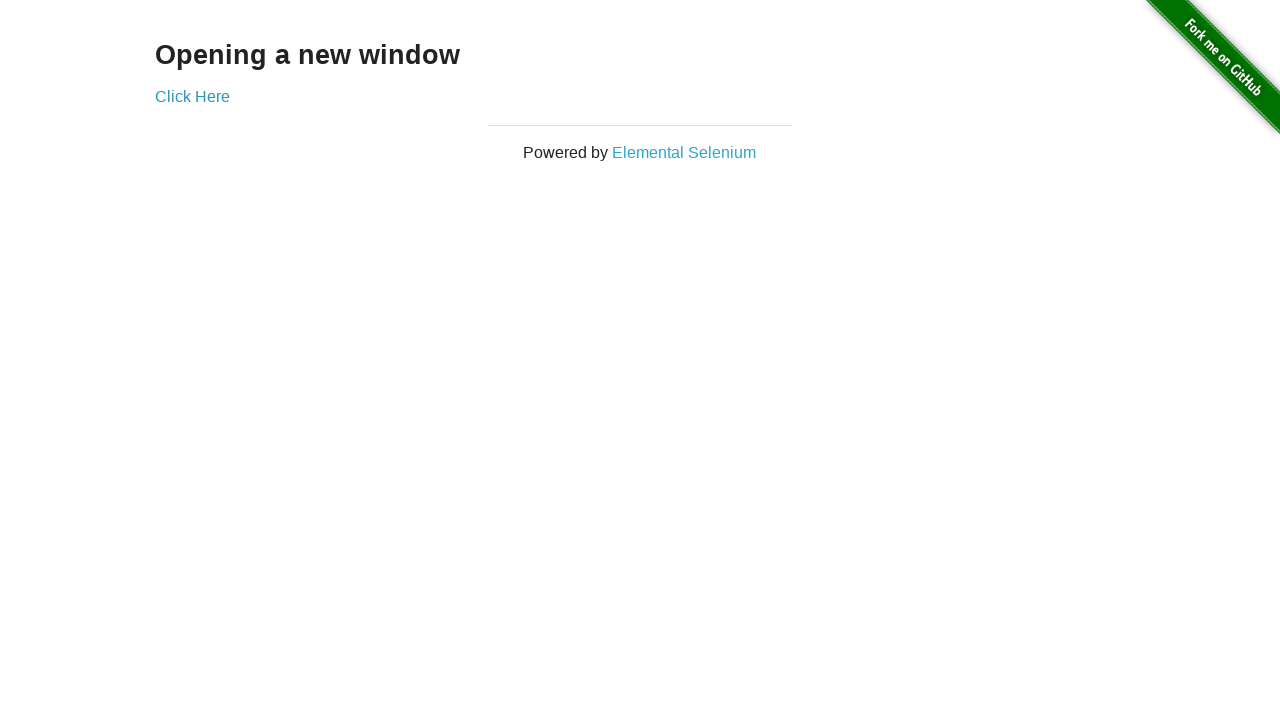

Located heading element in child window
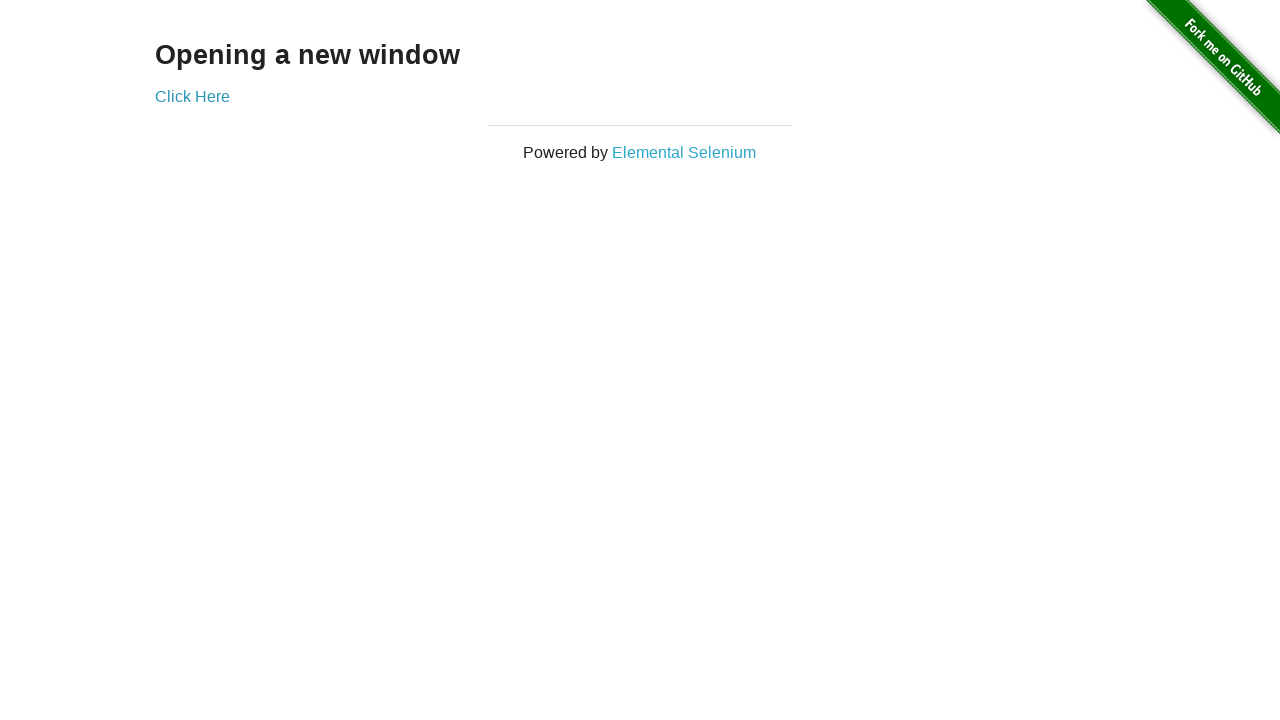

Read child window heading text: New Window
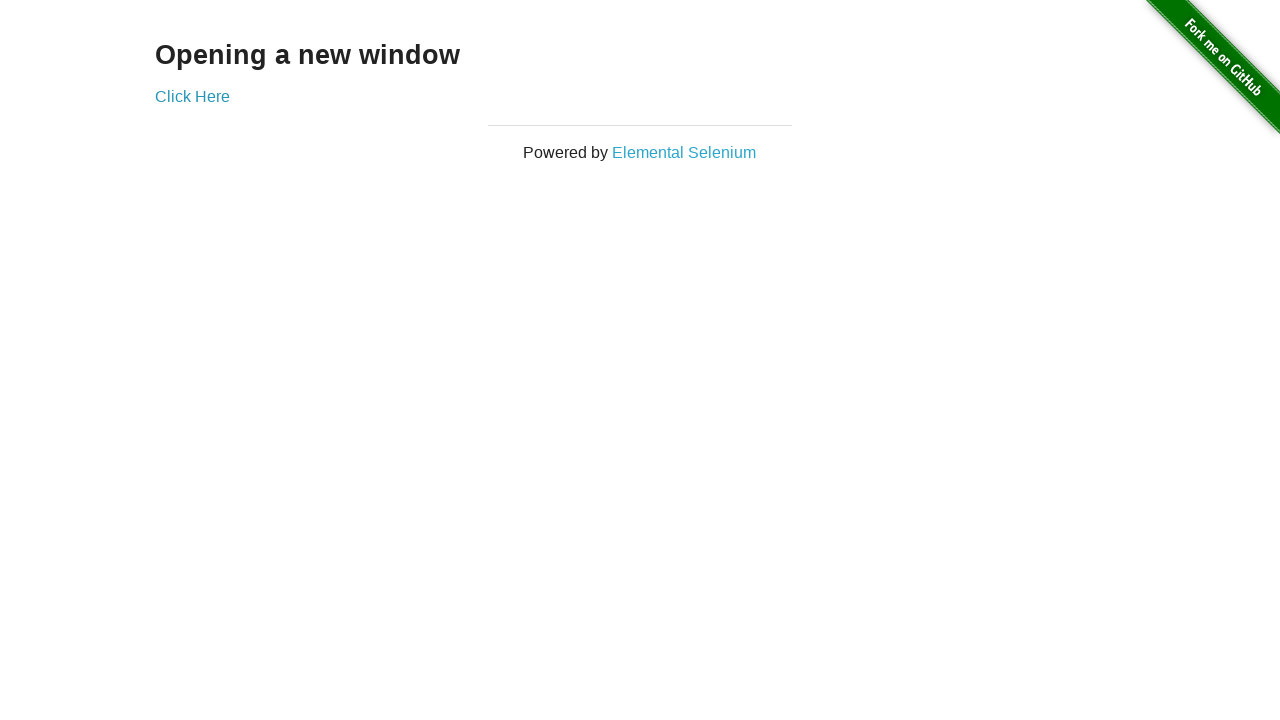

Located heading element in parent window
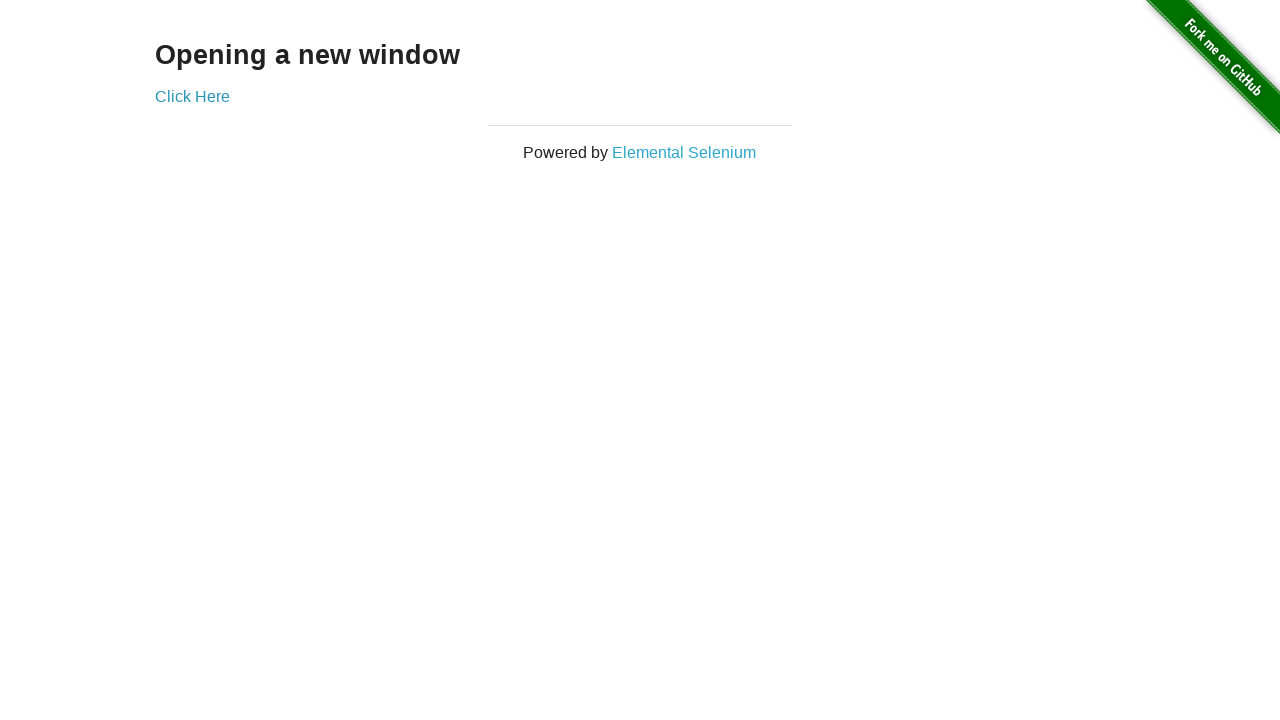

Read parent window heading text: Opening a new window
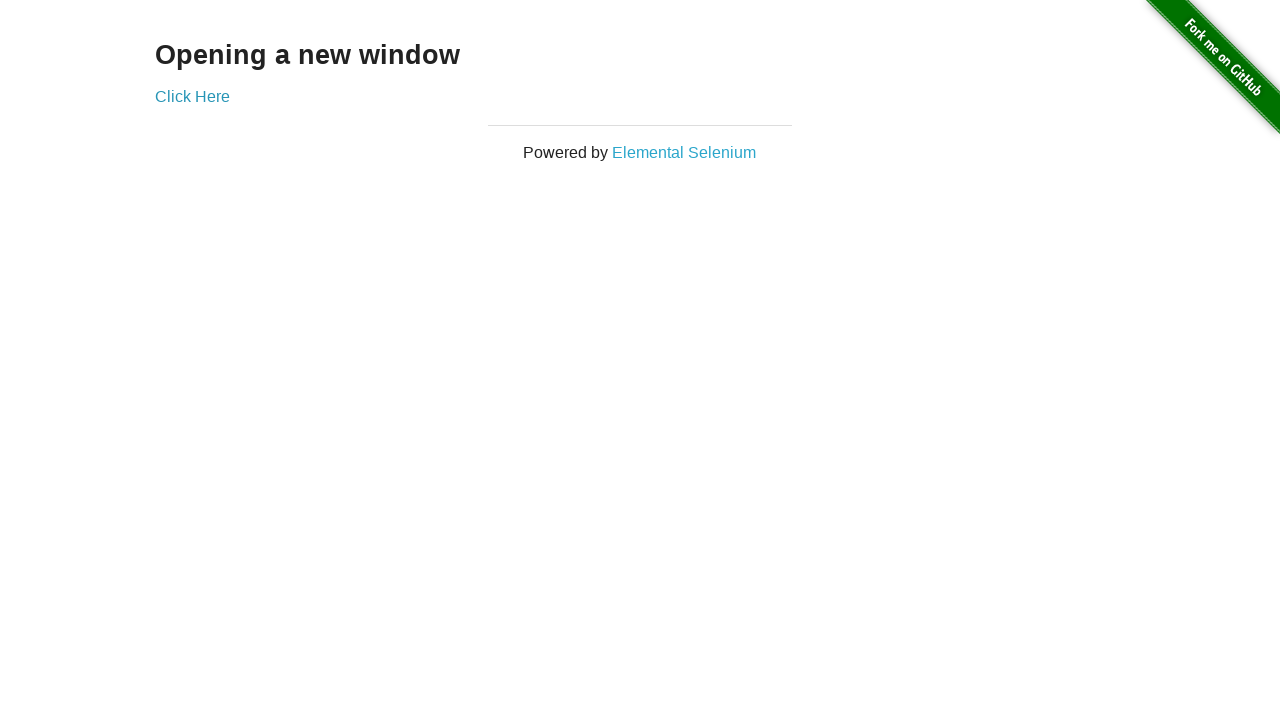

Closed child window
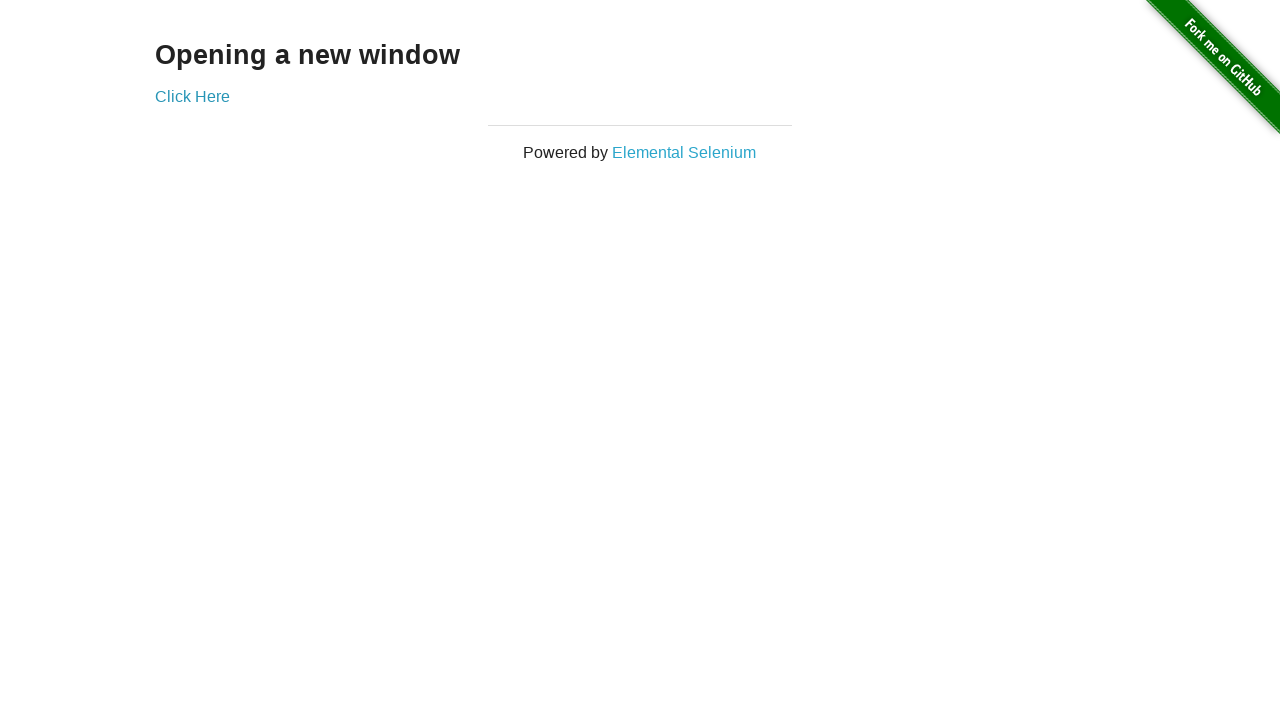

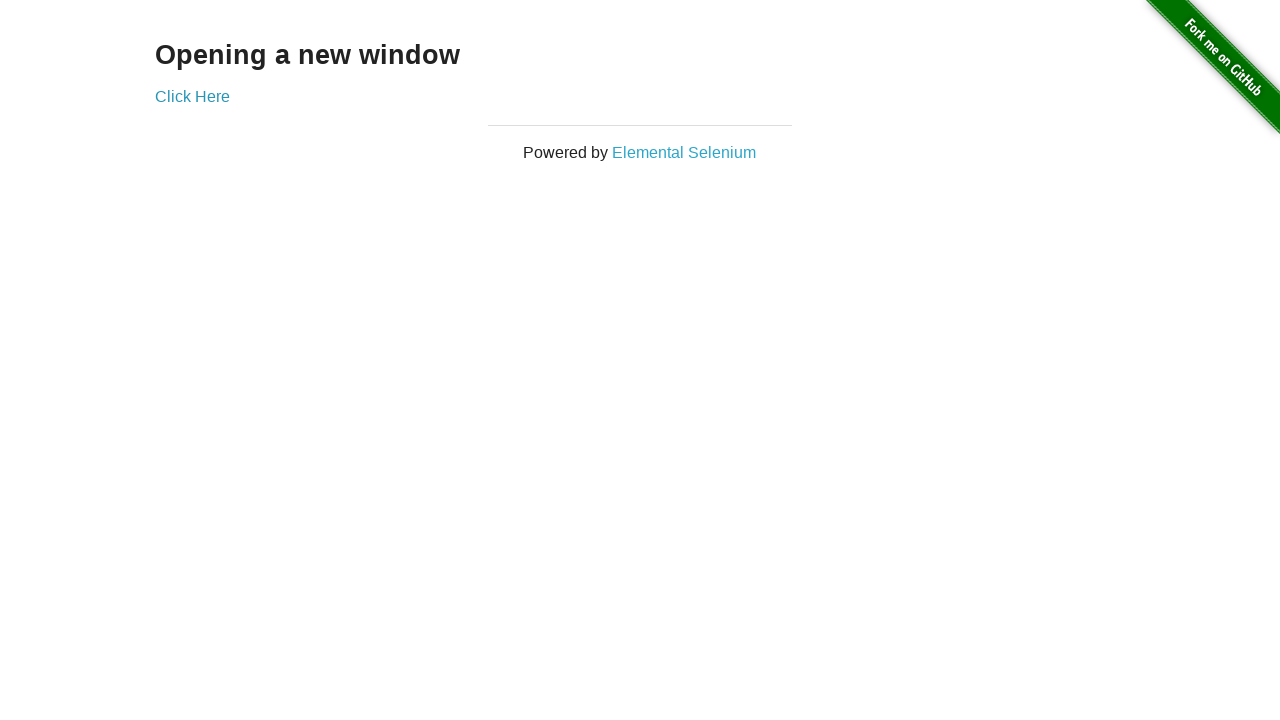